Navigates to Flipkart homepage, uses keyboard navigation (Tab keys) to reach the search field, types "Macbook", and submits the search using Enter key.

Starting URL: https://www.flipkart.com/

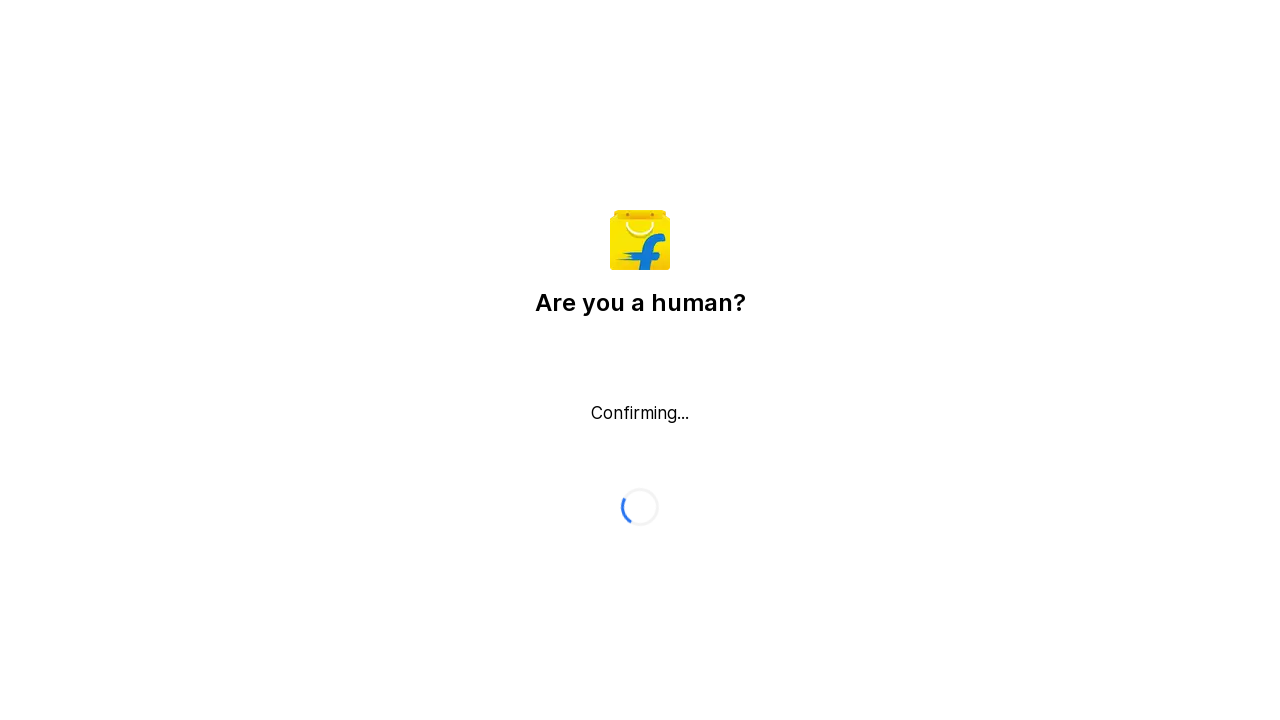

Pressed Tab key to navigate to next element
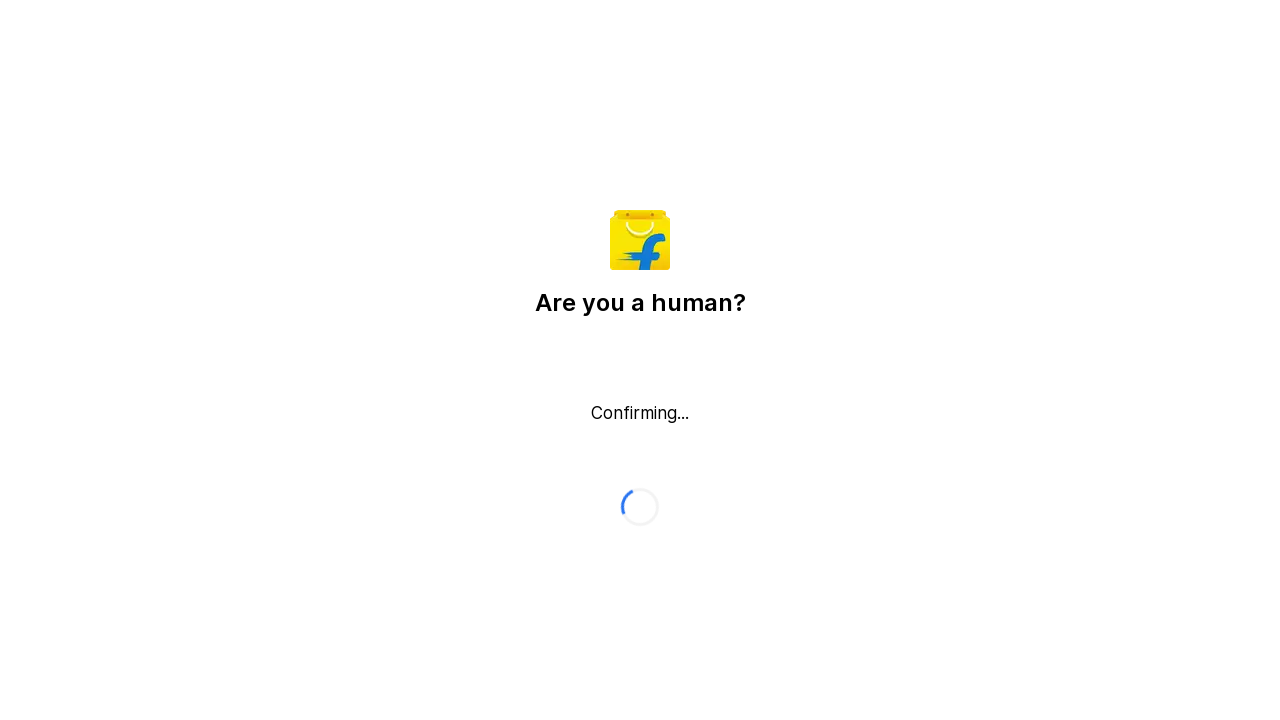

Pressed Tab key to navigate to next element
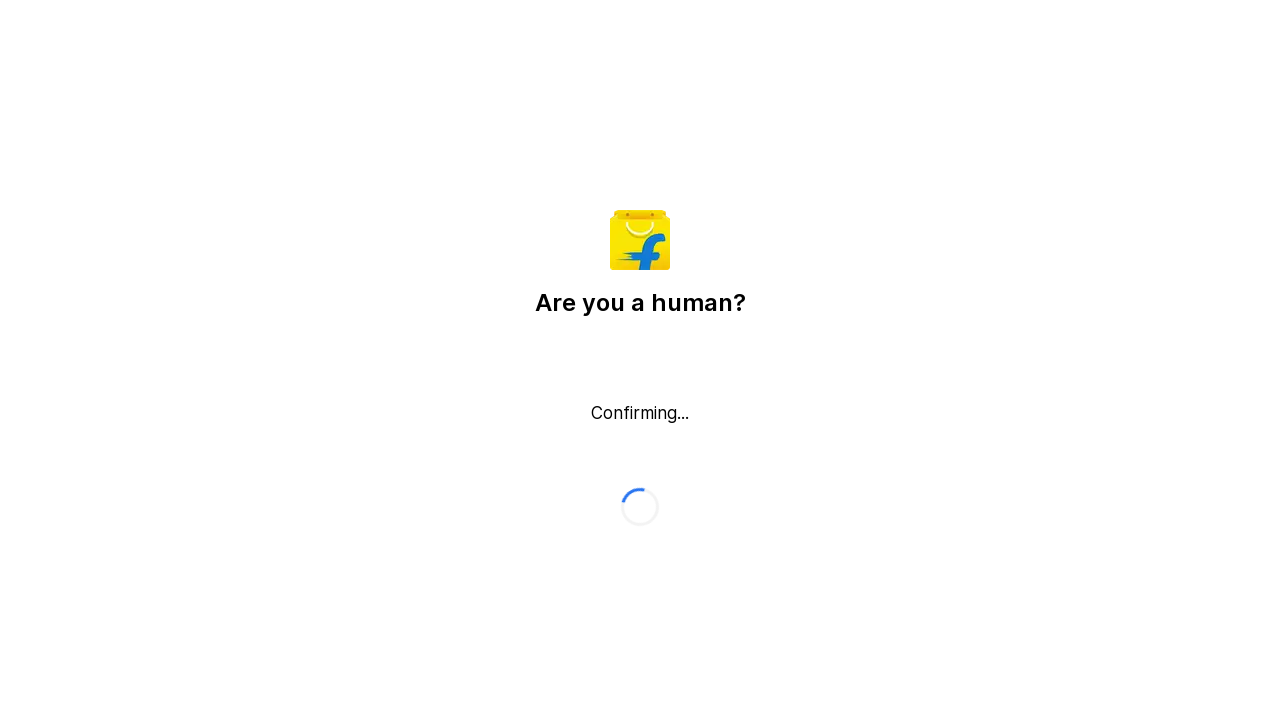

Pressed Tab key to reach search field
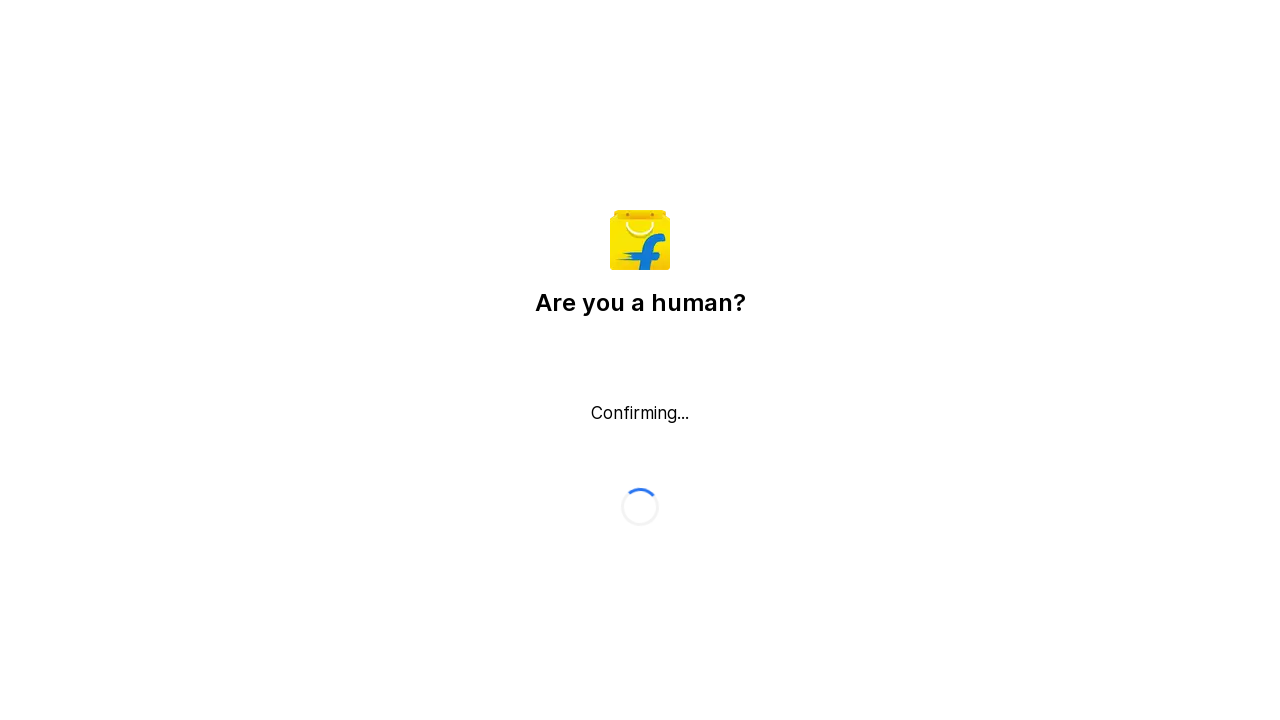

Typed 'Macbook' into the search field
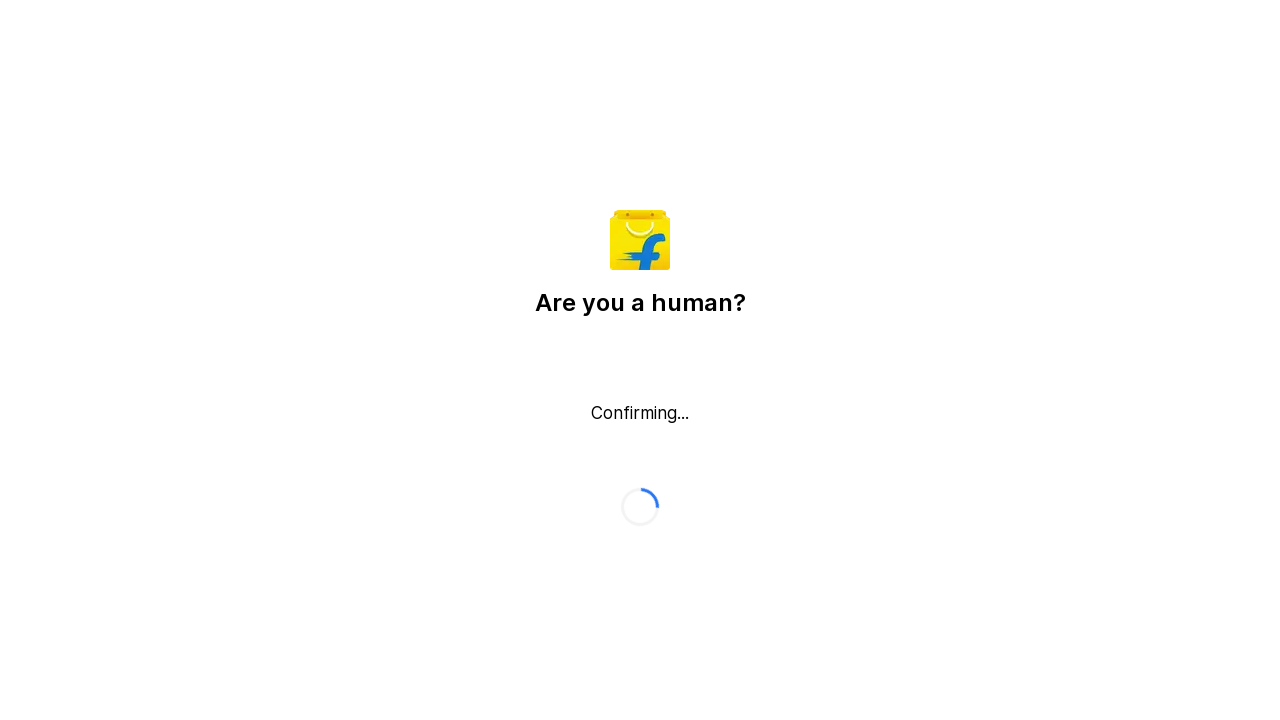

Pressed Enter to submit search query
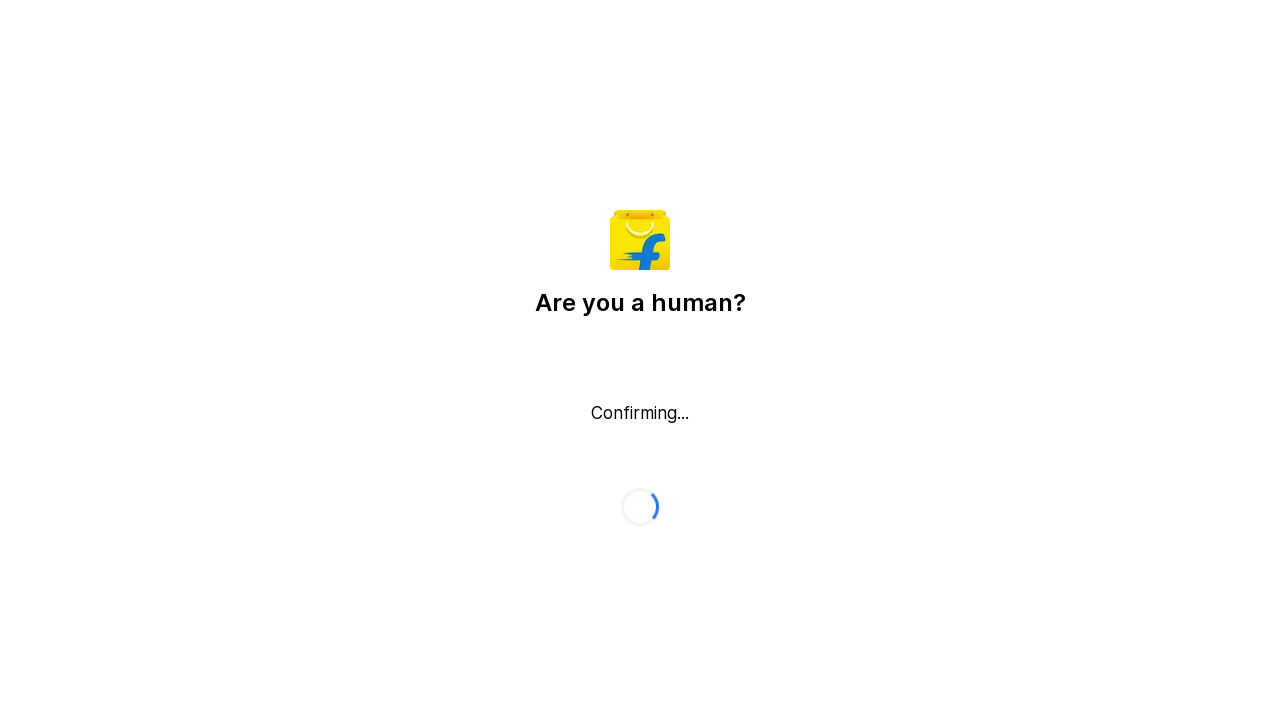

Search results page loaded successfully
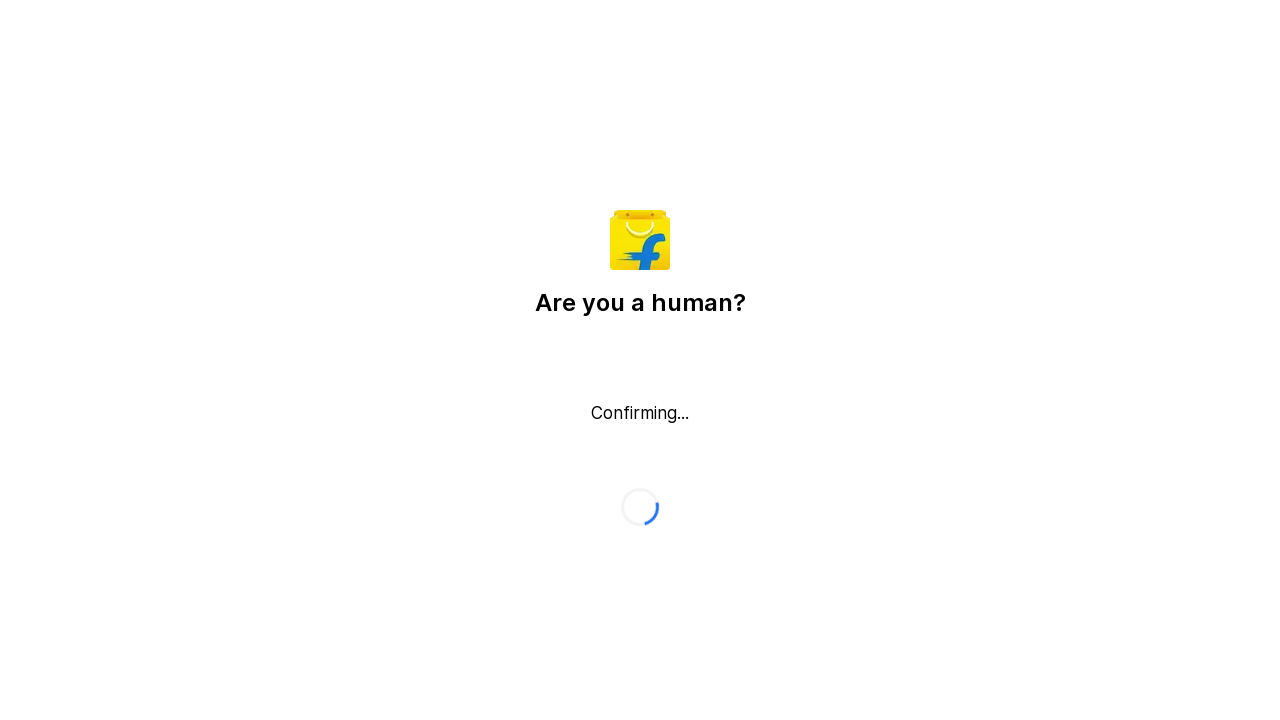

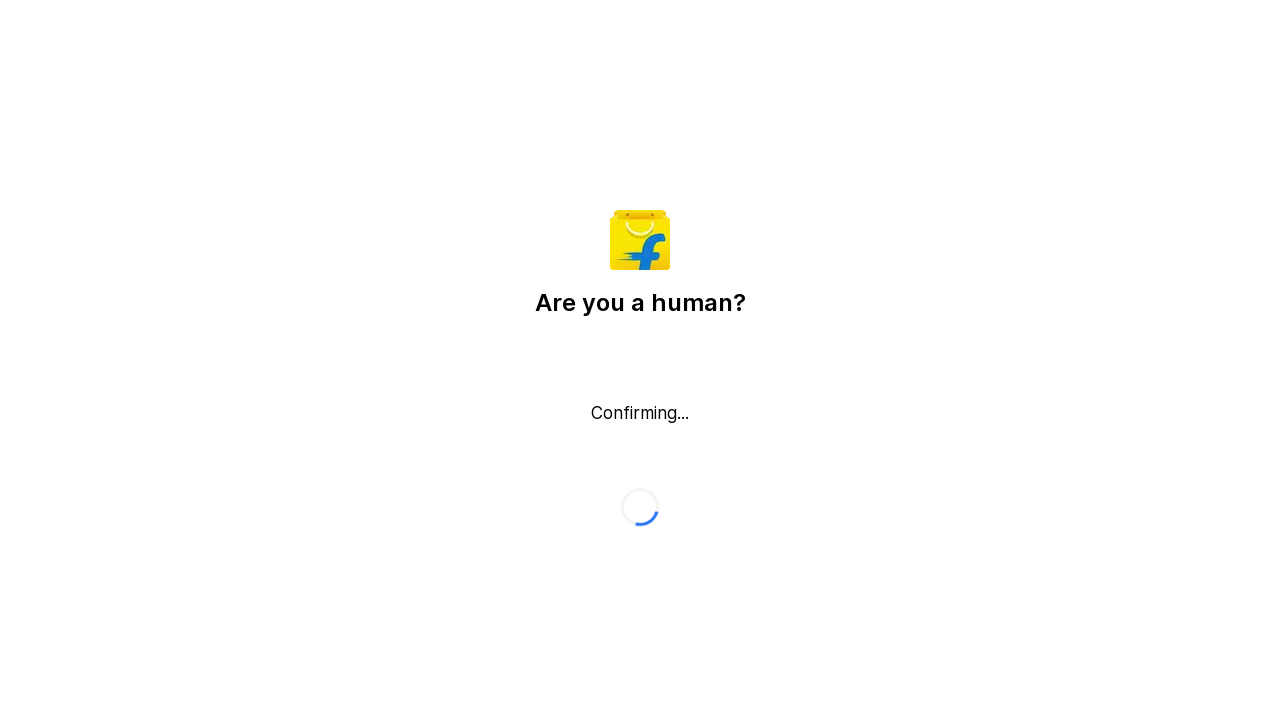